Tests clicking the Submit button on a test automation practice page

Starting URL: https://testautomationpractice.blogspot.com/

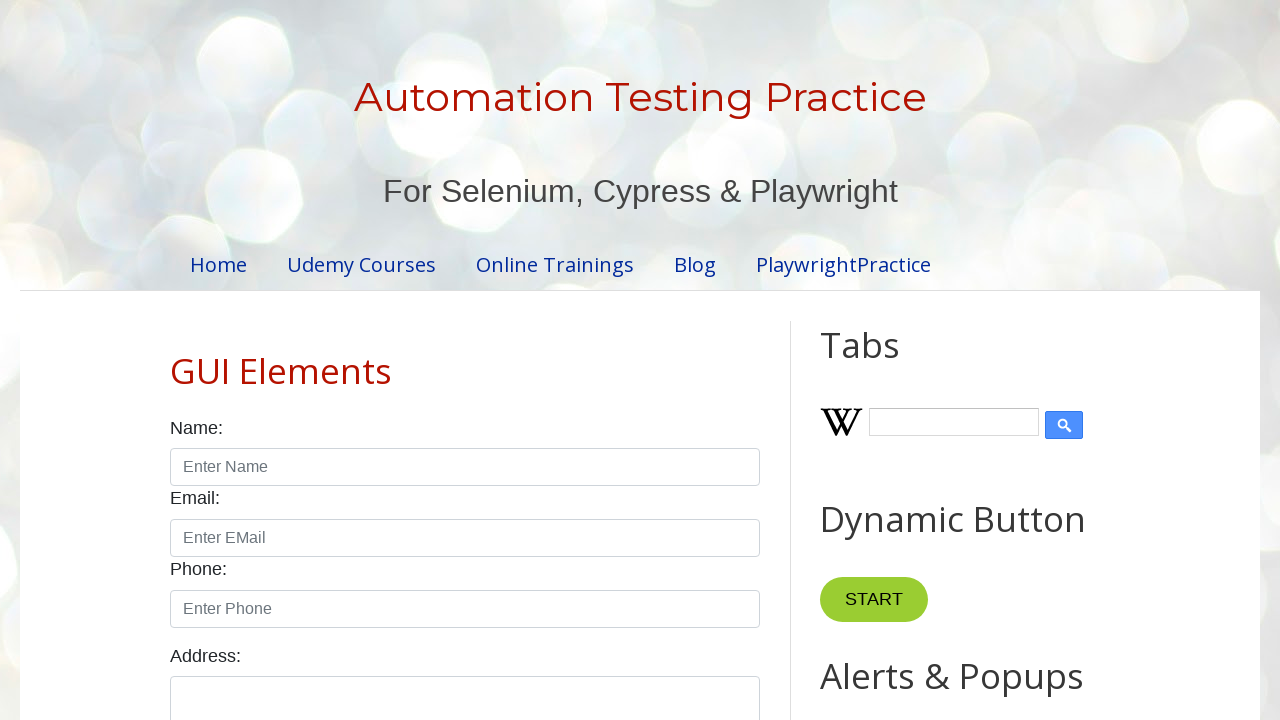

Clicked the Submit button on the test automation practice page at (596, 360) on xpath=//button[text()='Submit']
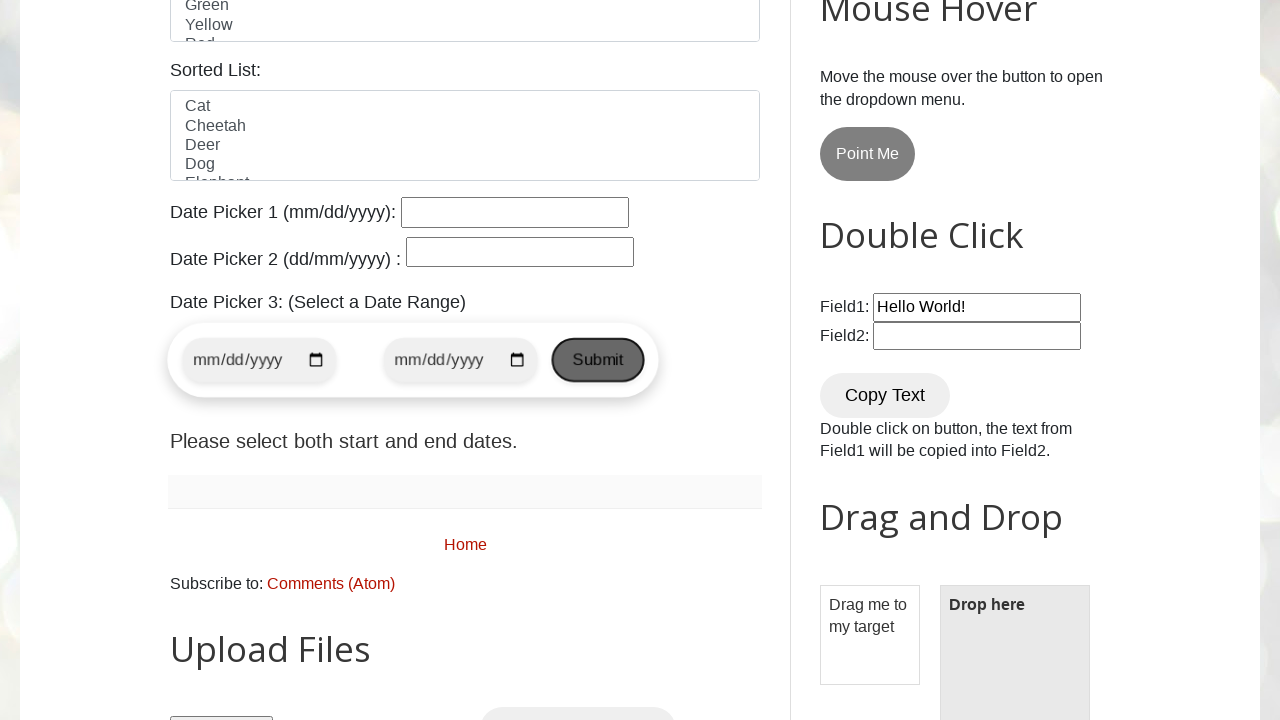

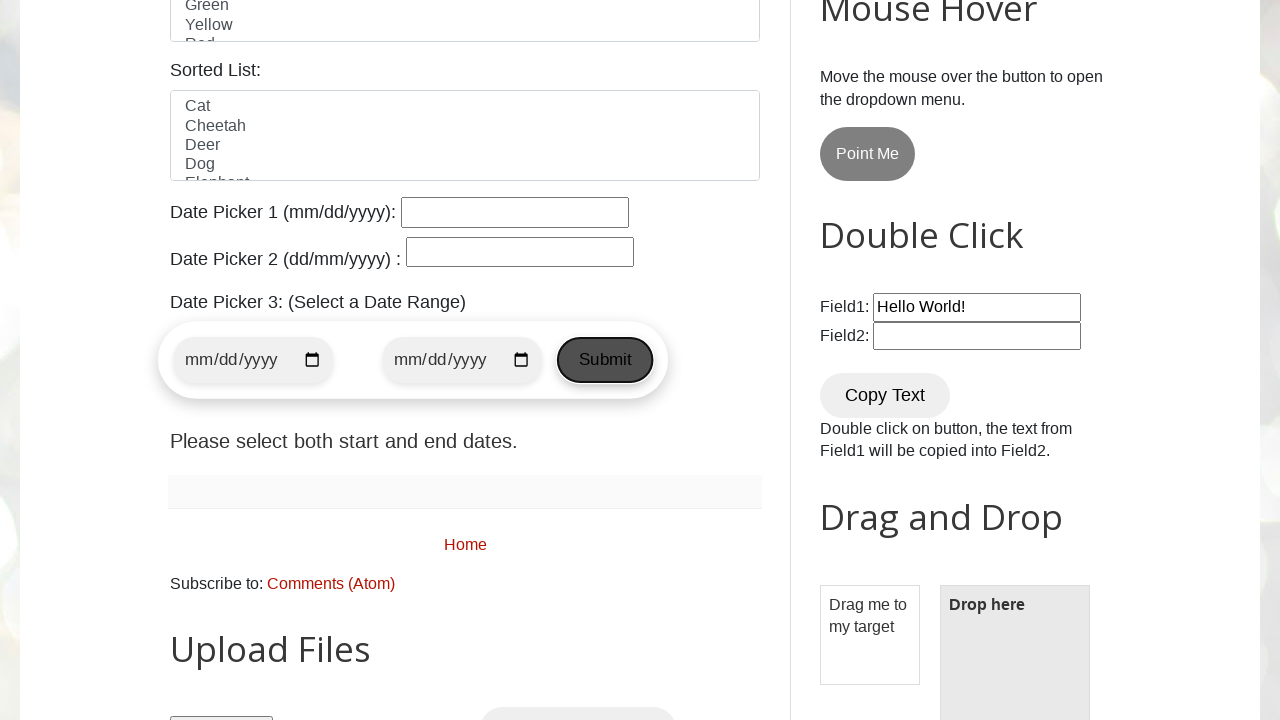